Tests hover functionality by moving the mouse over an avatar image and verifying that the hidden caption/user information becomes visible.

Starting URL: http://the-internet.herokuapp.com/hovers

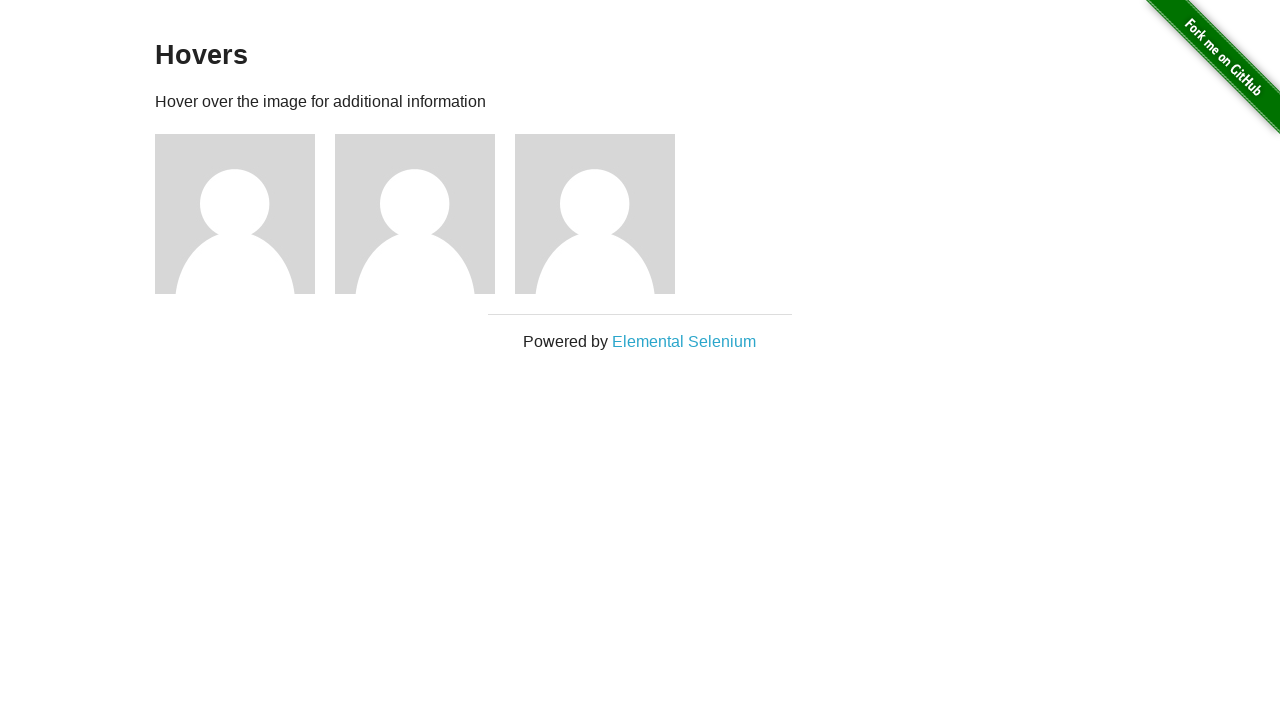

Located the first avatar figure element
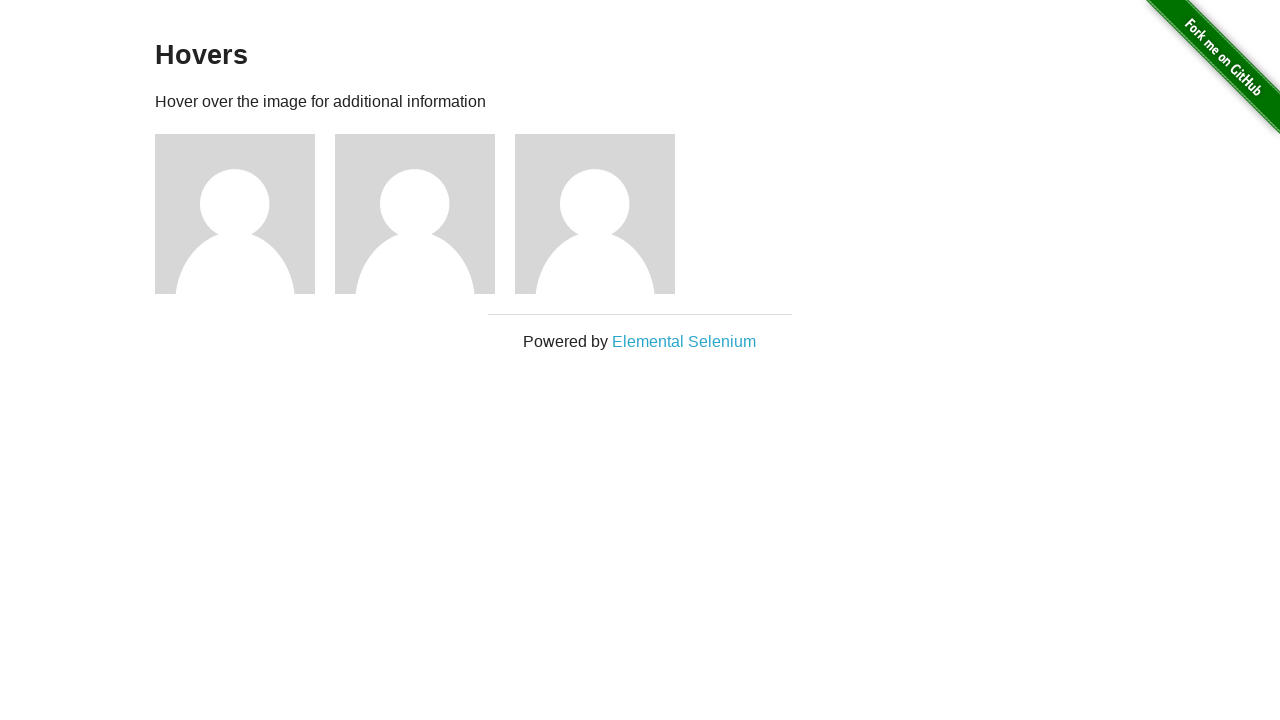

Hovered over the avatar image at (245, 214) on .figure >> nth=0
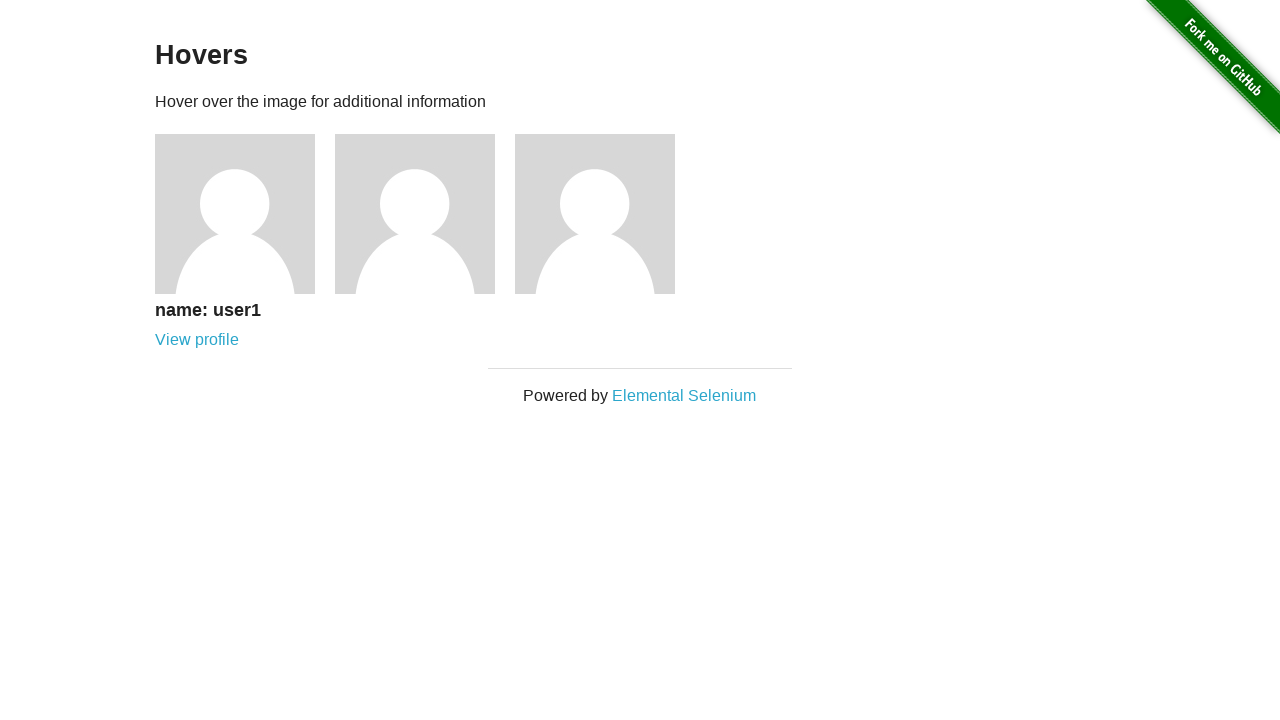

Caption element appeared after hover
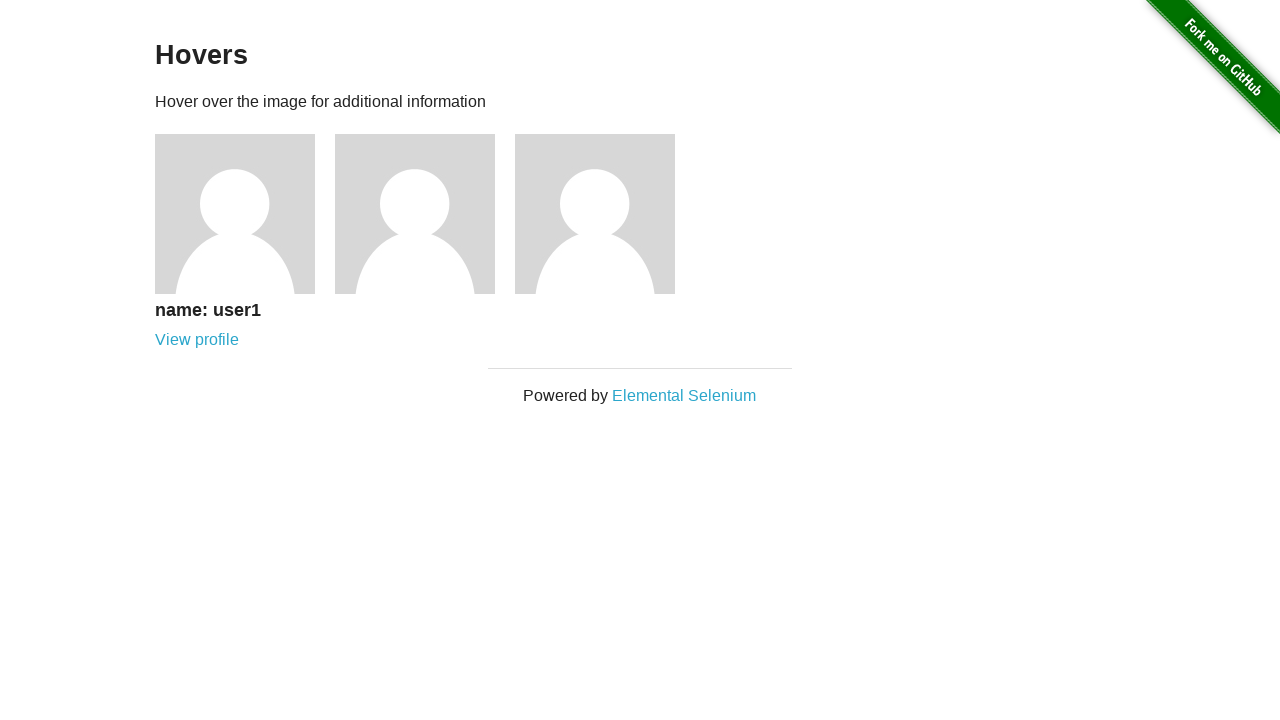

Located the first caption element
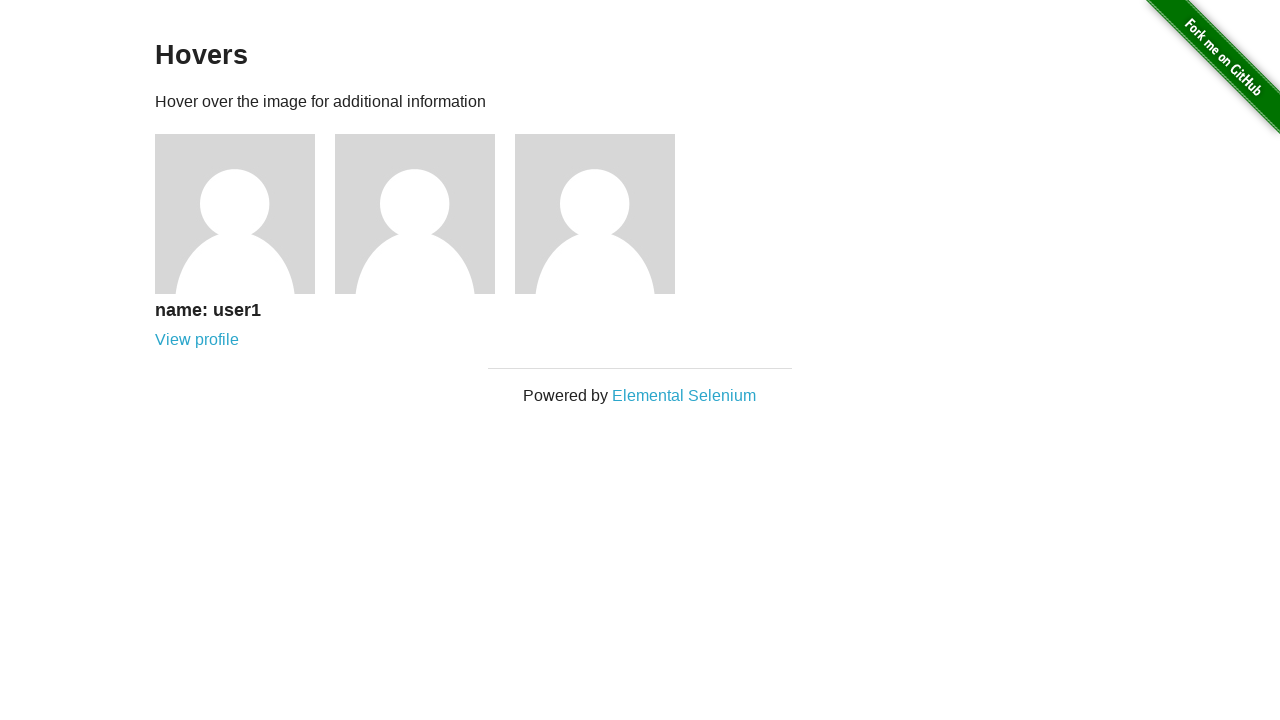

Verified that the caption is visible
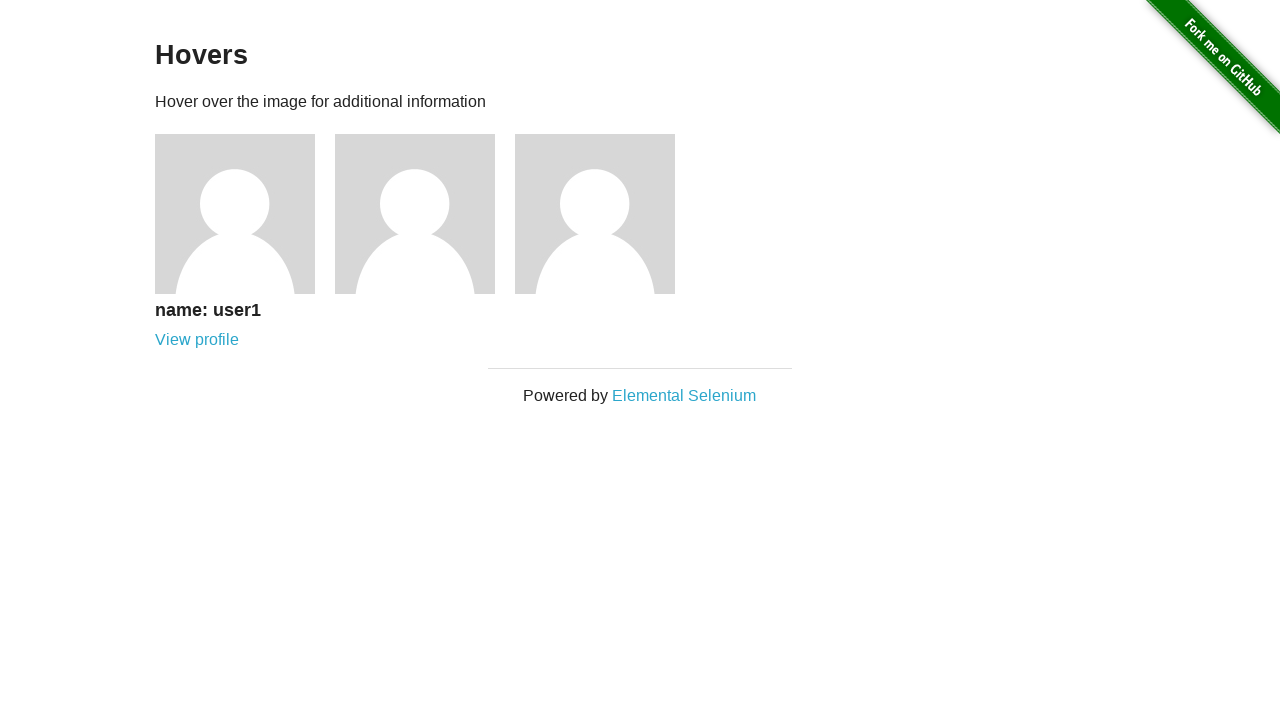

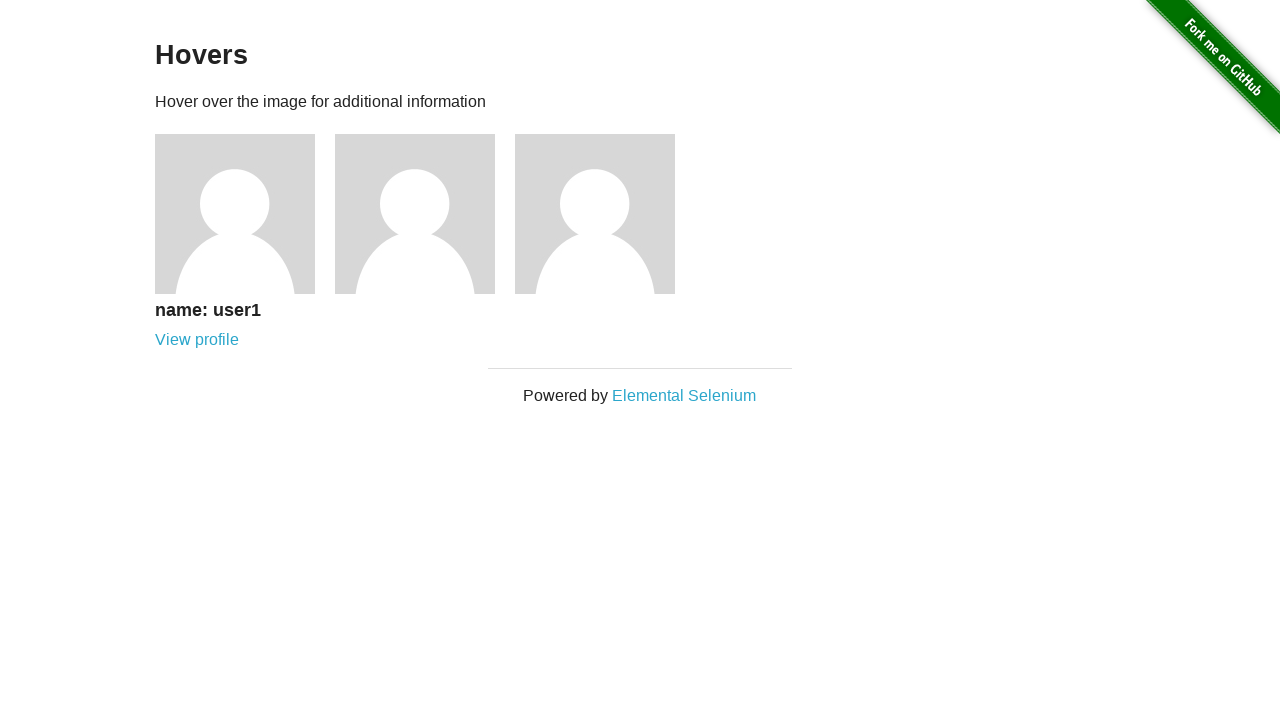